Tests navigation to the A/B Testing page by clicking the first link in the list on The Internet demo site homepage.

Starting URL: https://the-internet.herokuapp.com/

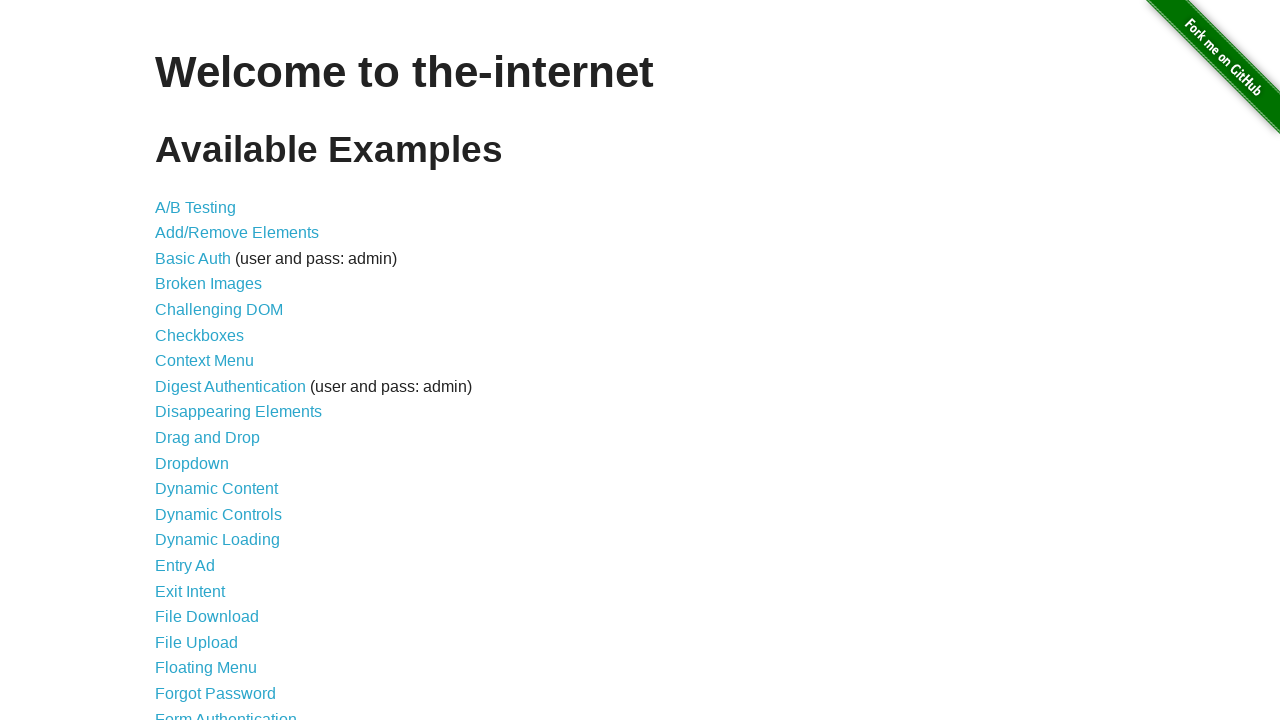

Navigated to The Internet homepage
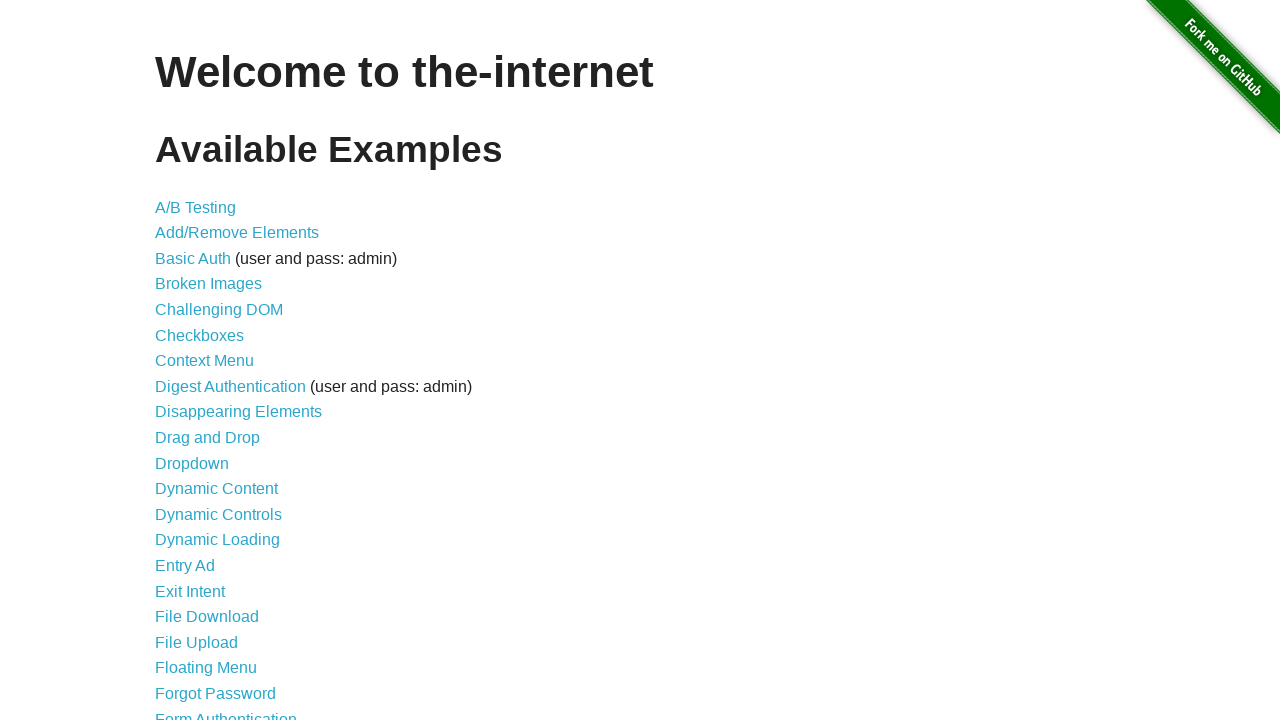

Clicked the first link in the list (A/B Testing) at (196, 207) on li a >> nth=0
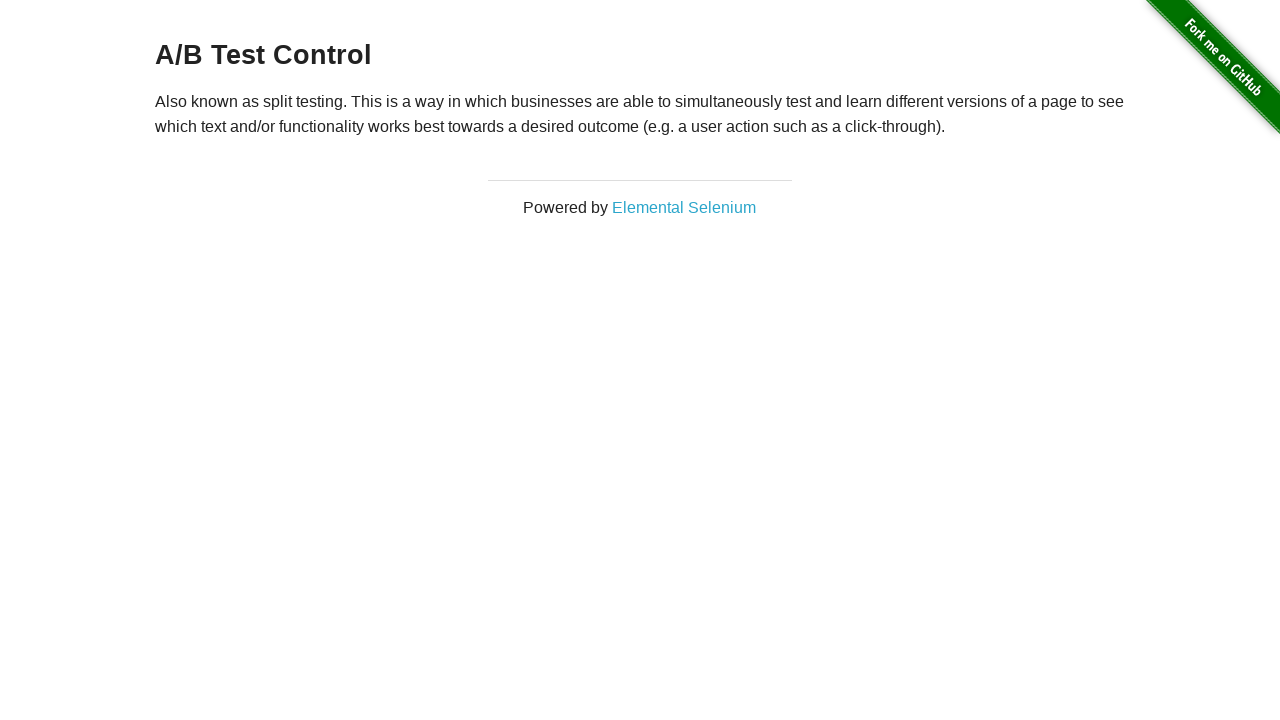

A/B Testing page loaded (h3 element found)
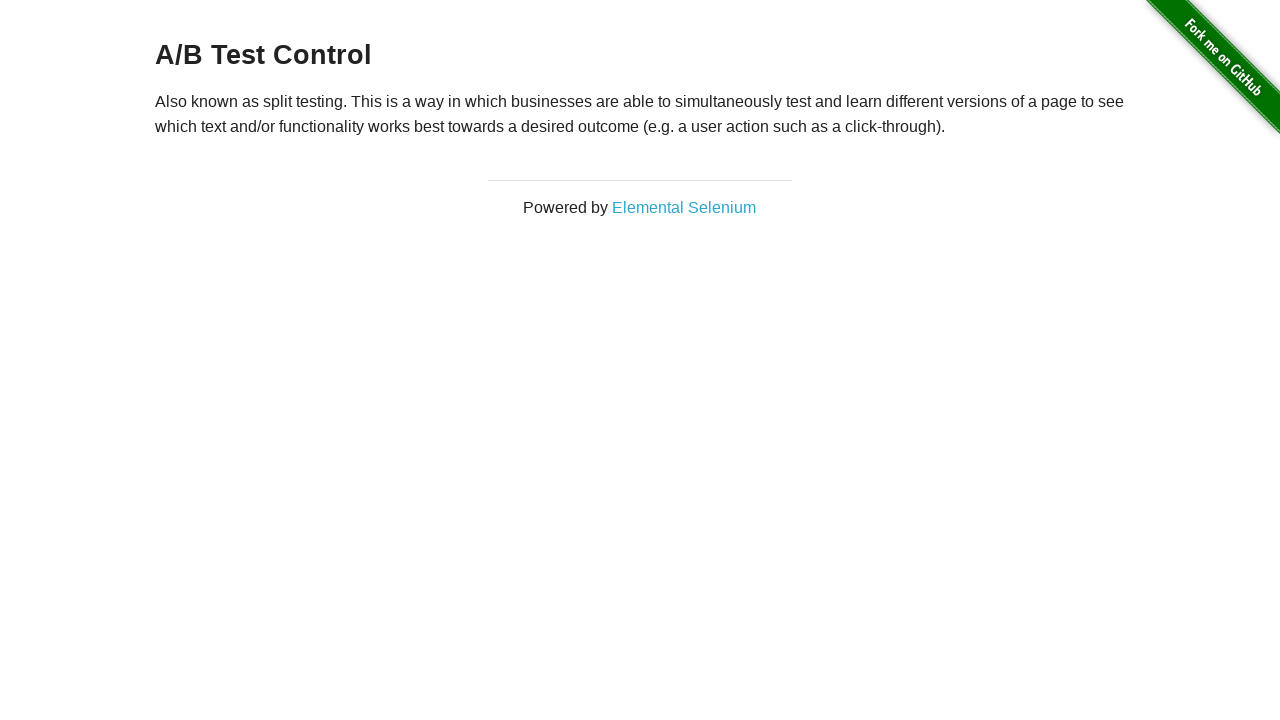

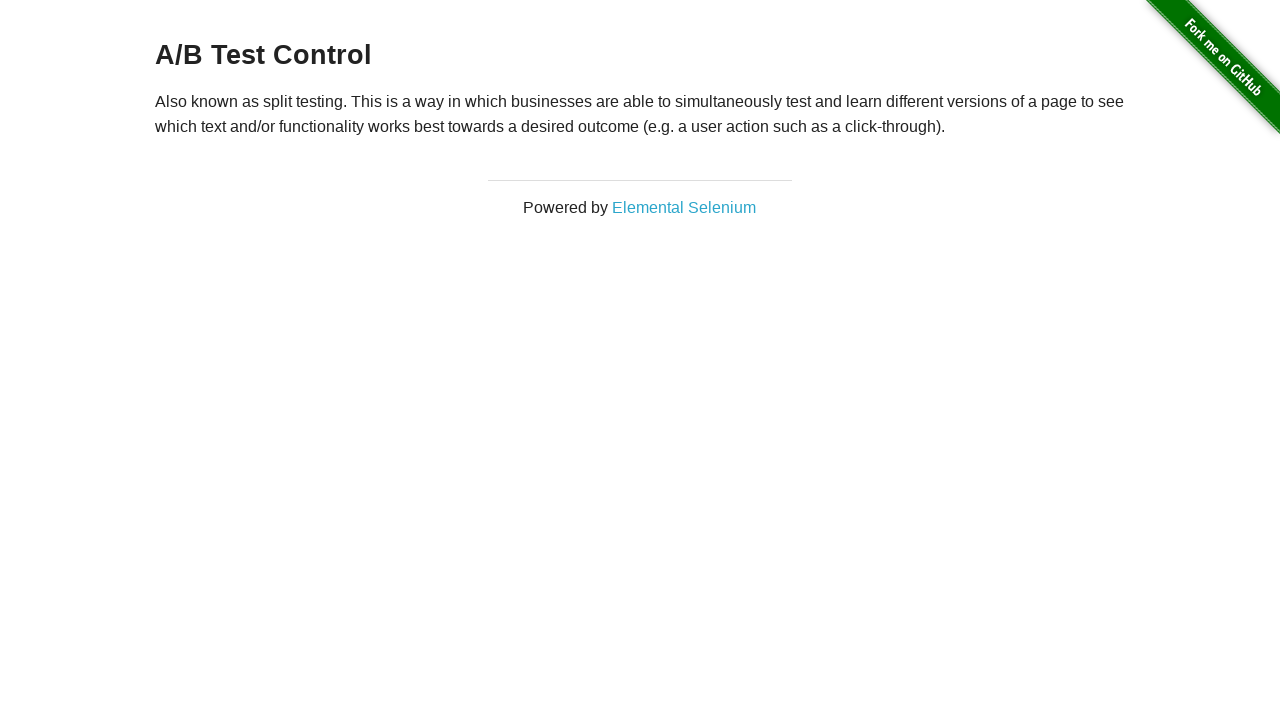